Tests form control interactions on a practice page including selecting a checkbox by value, clicking a radio button, and verifying element visibility toggle when clicking a hide button.

Starting URL: https://rahulshettyacademy.com/AutomationPractice/

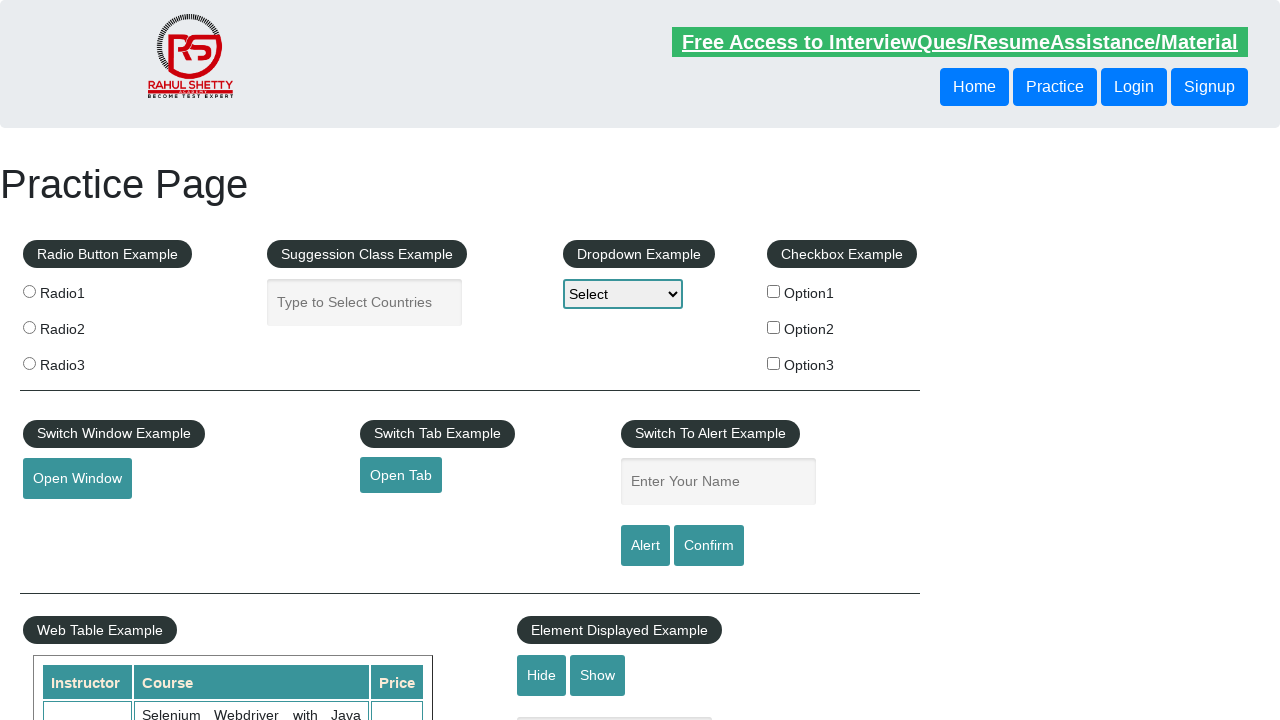

Navigated to AutomationPractice page
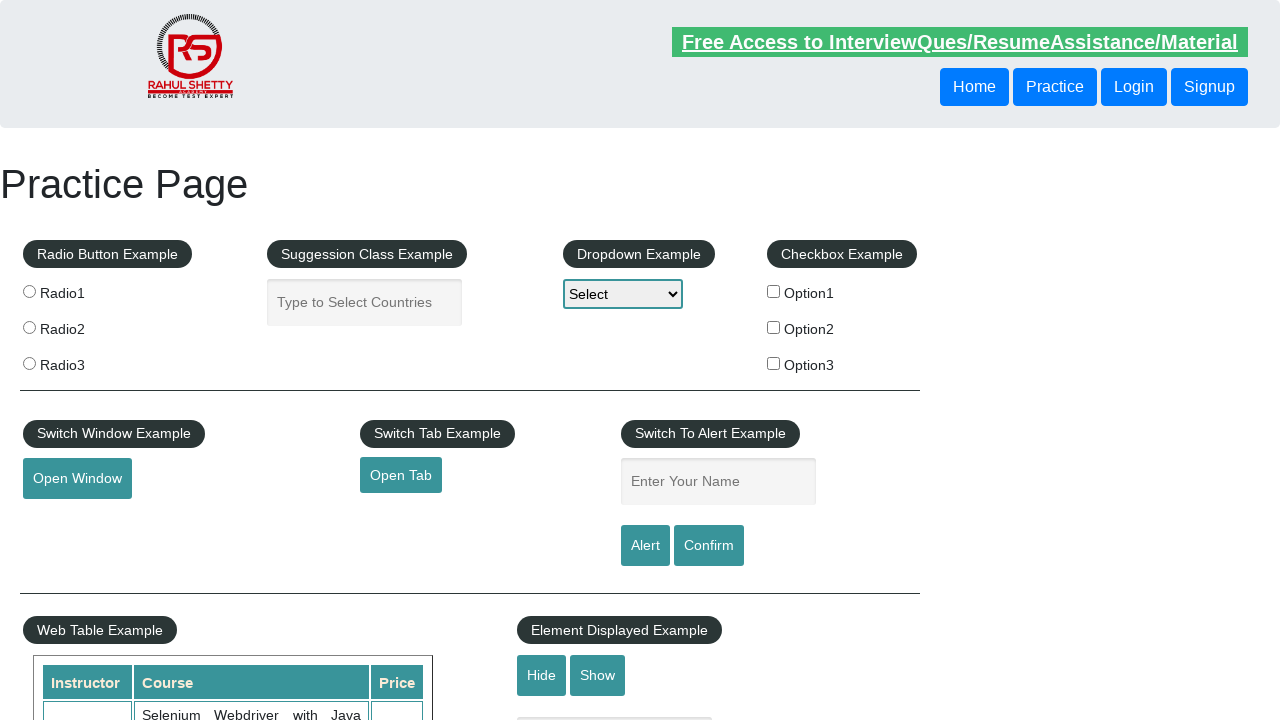

Retrieved all checkbox elements
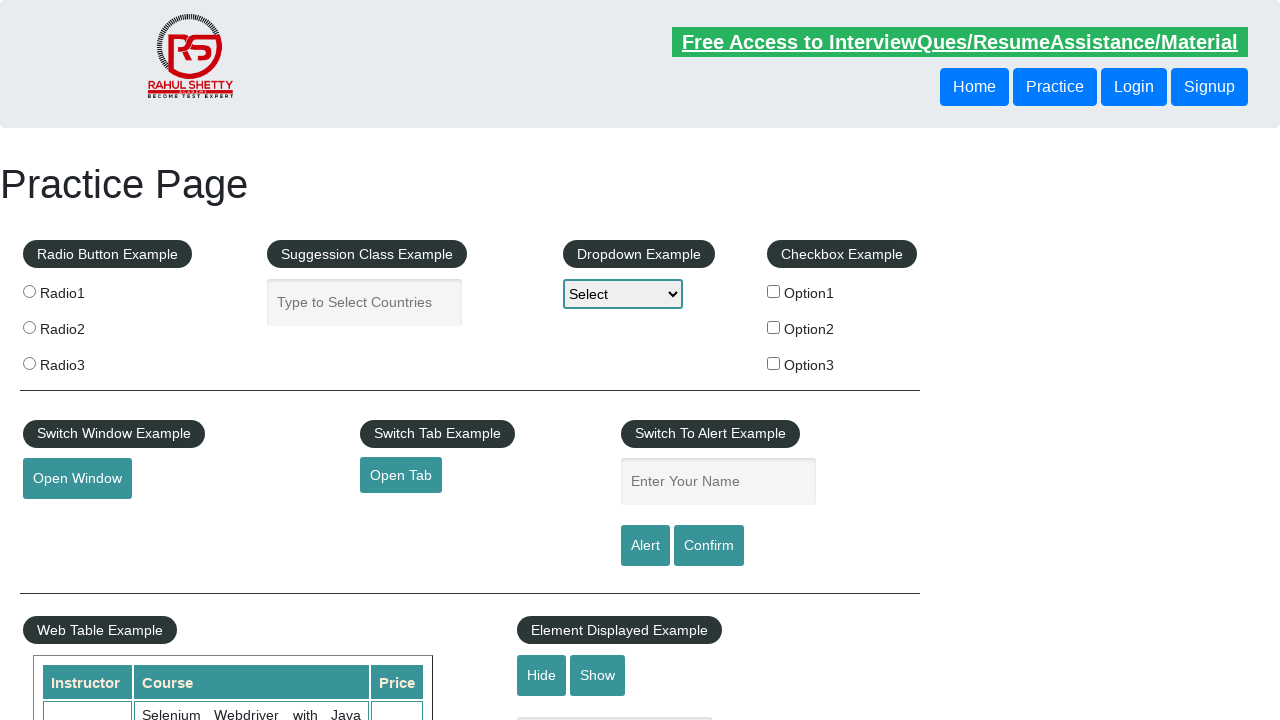

Selected checkbox with value 'option2' at (774, 327) on input[type='checkbox'] >> nth=1
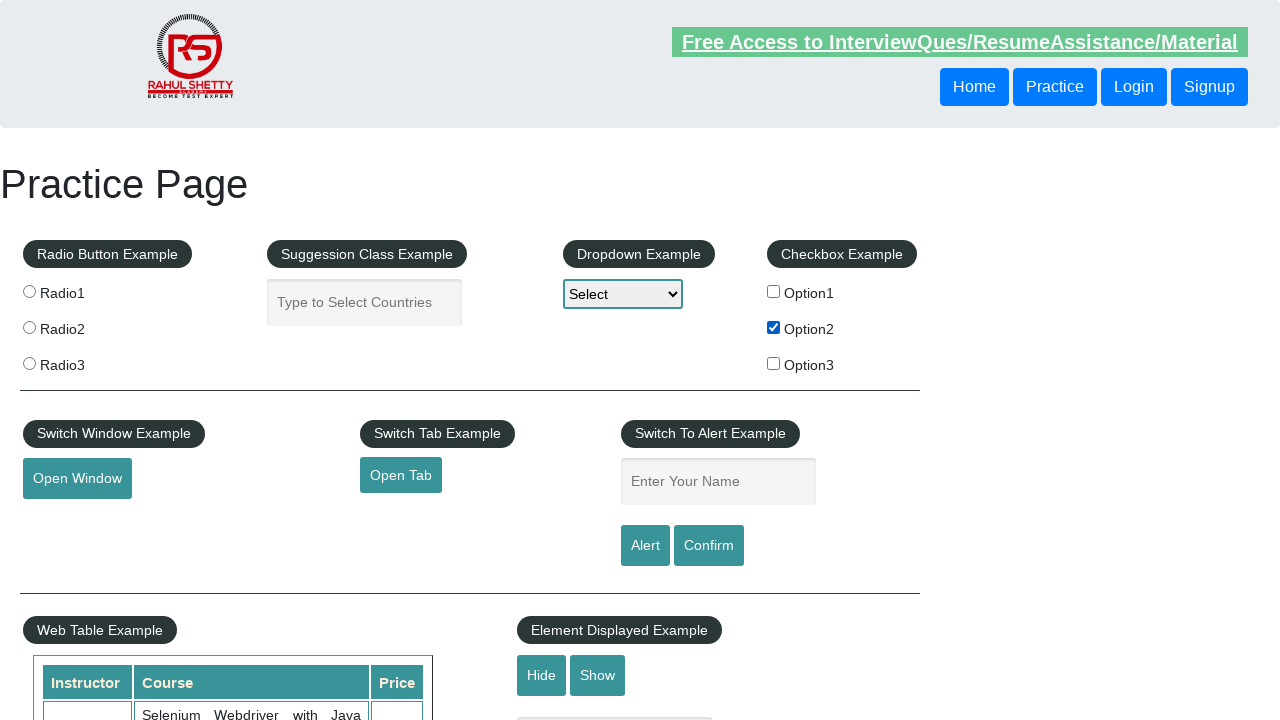

Verified checkbox 'option2' is checked: True
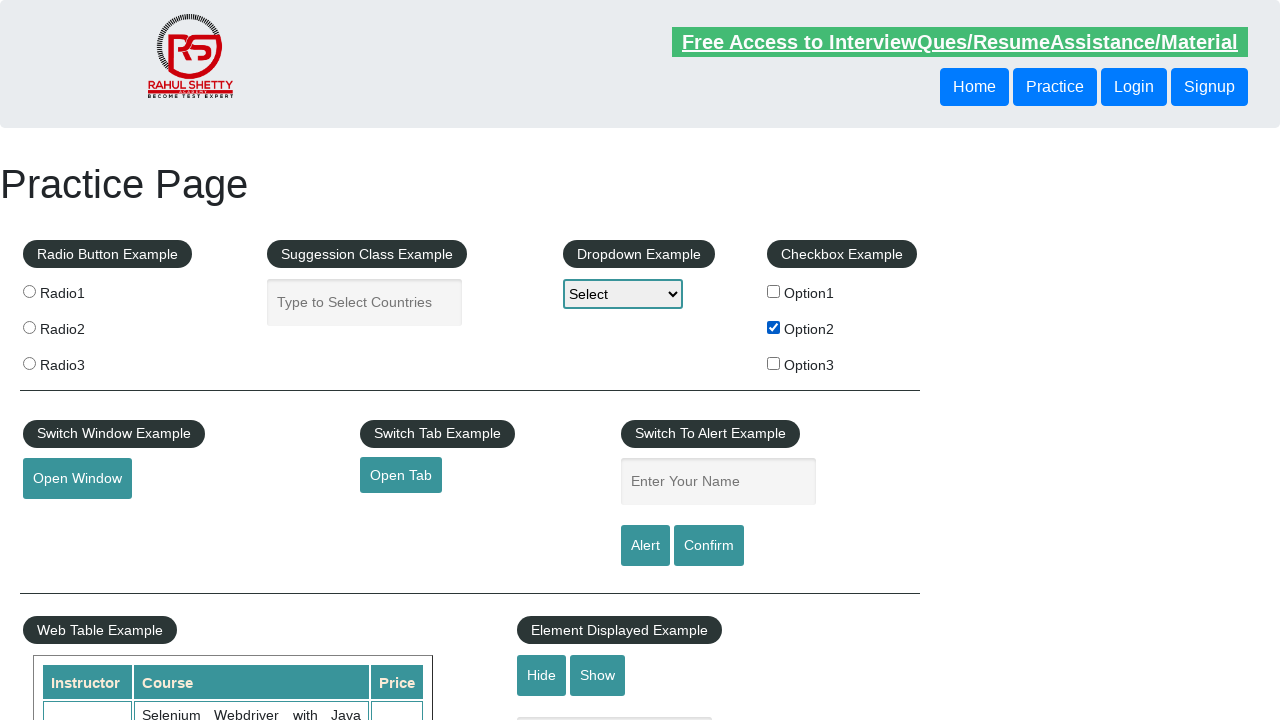

Retrieved all radio button elements
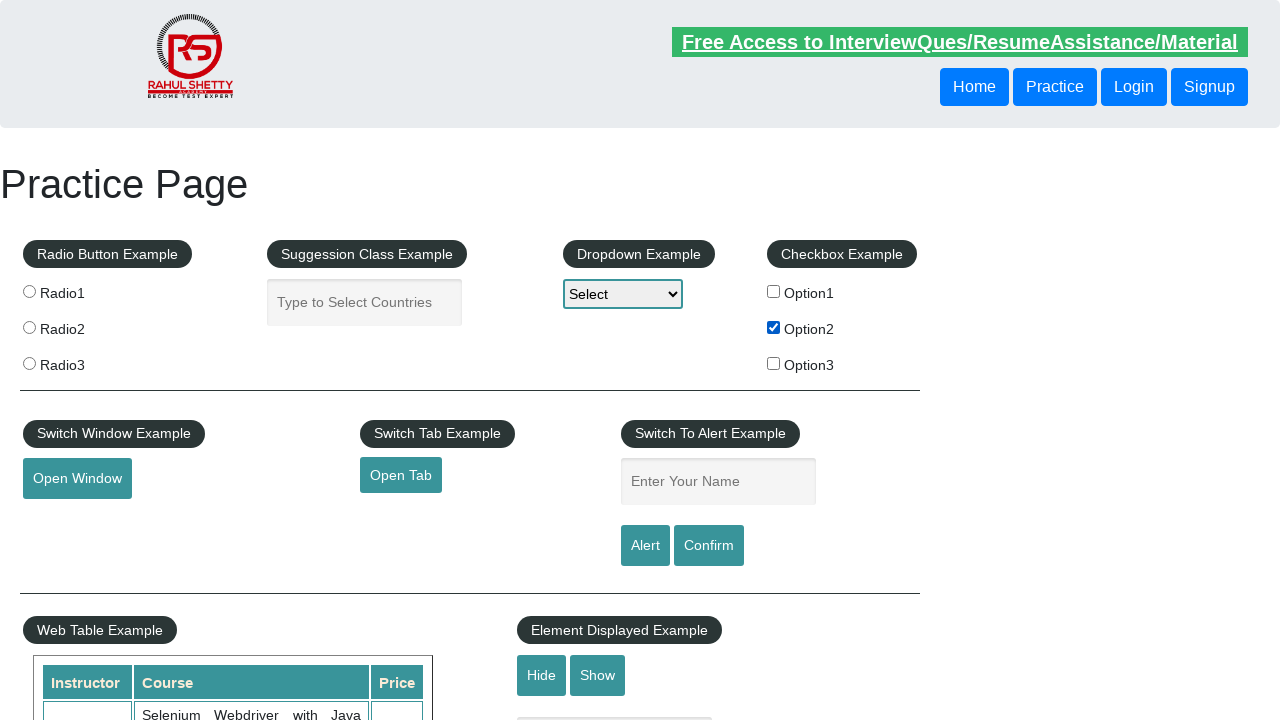

Clicked the third radio button (index 2) at (29, 363) on input[name='radioButton'] >> nth=2
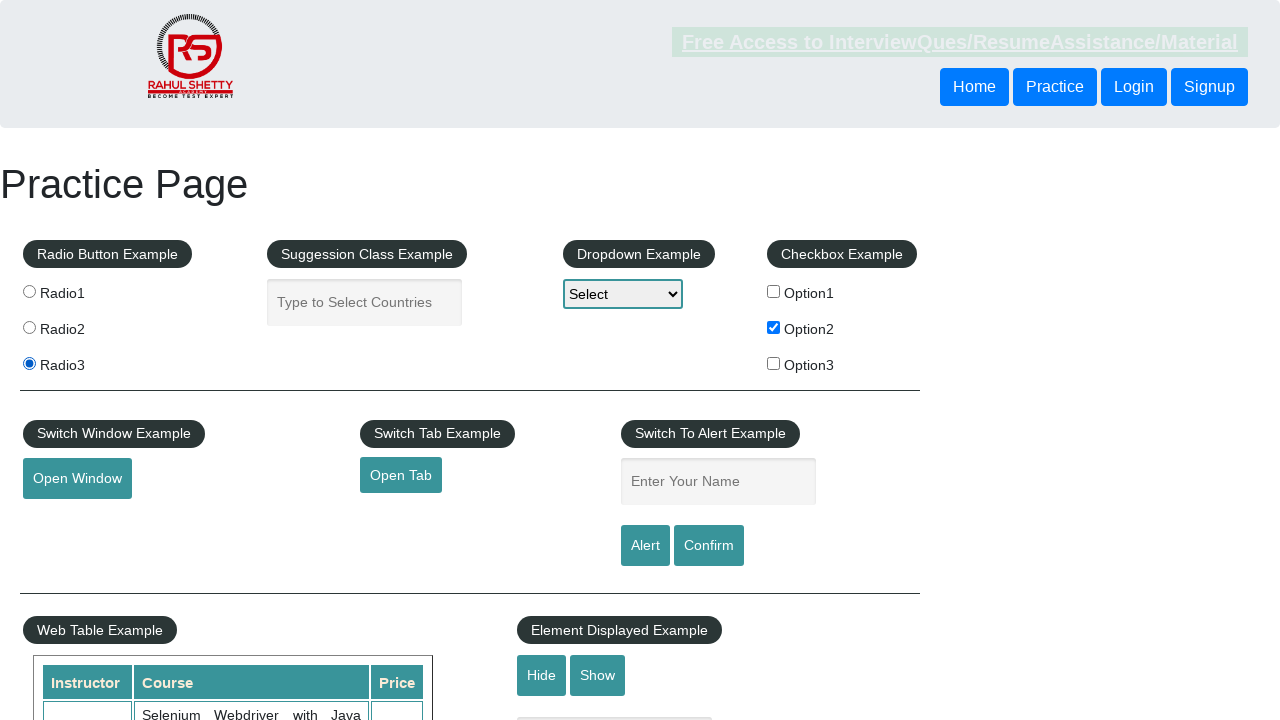

Verified displayed-text element is visible
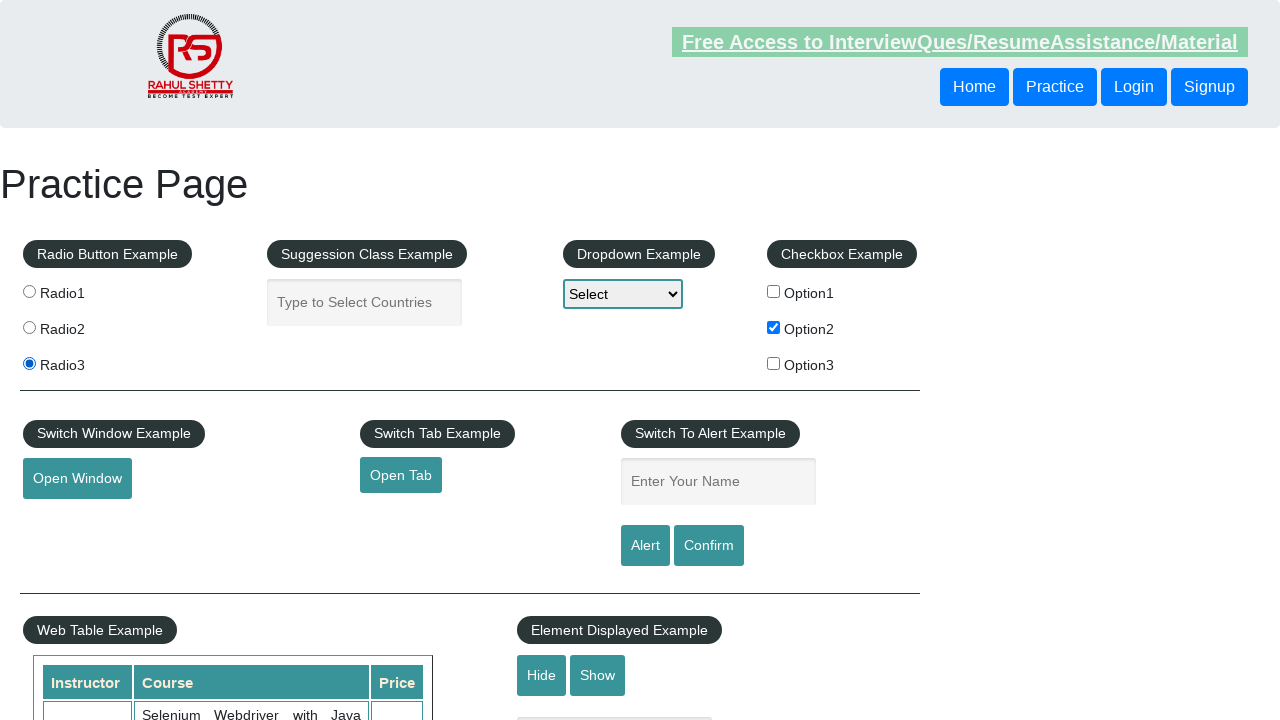

Clicked the hide button at (542, 675) on #hide-textbox
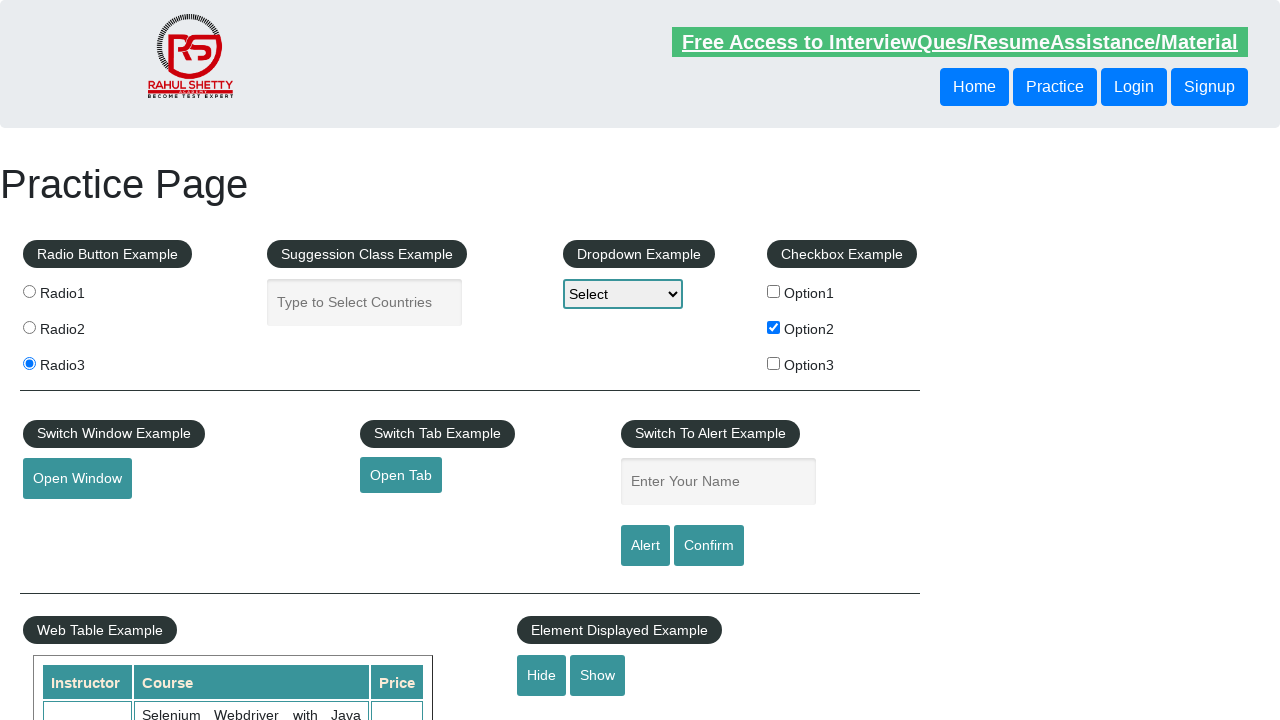

Waited 500ms for hide action to complete
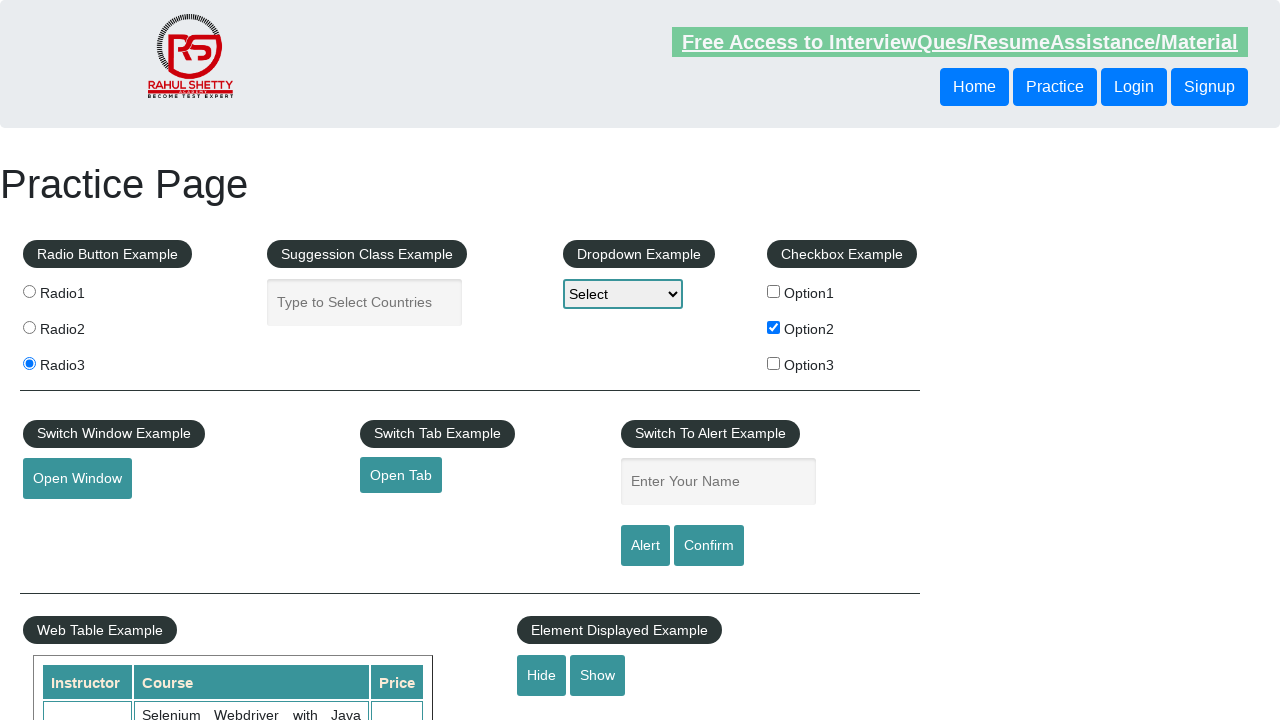

Verified displayed-text element is now hidden
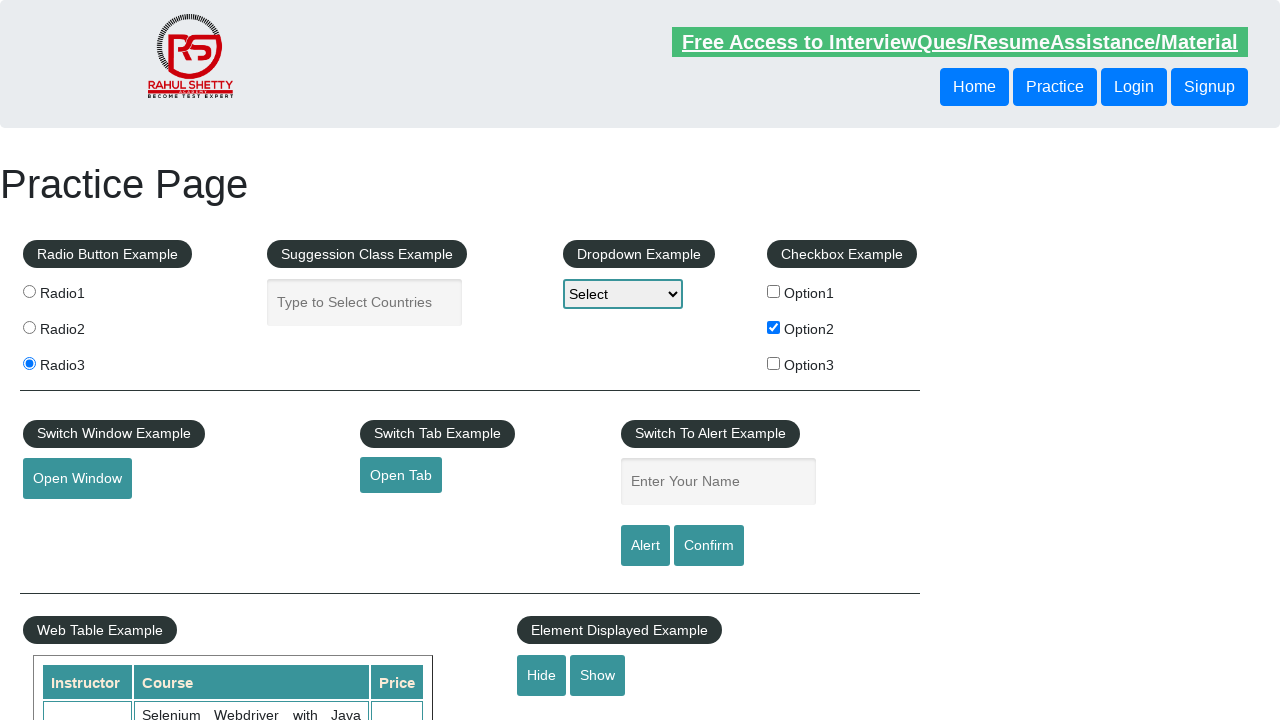

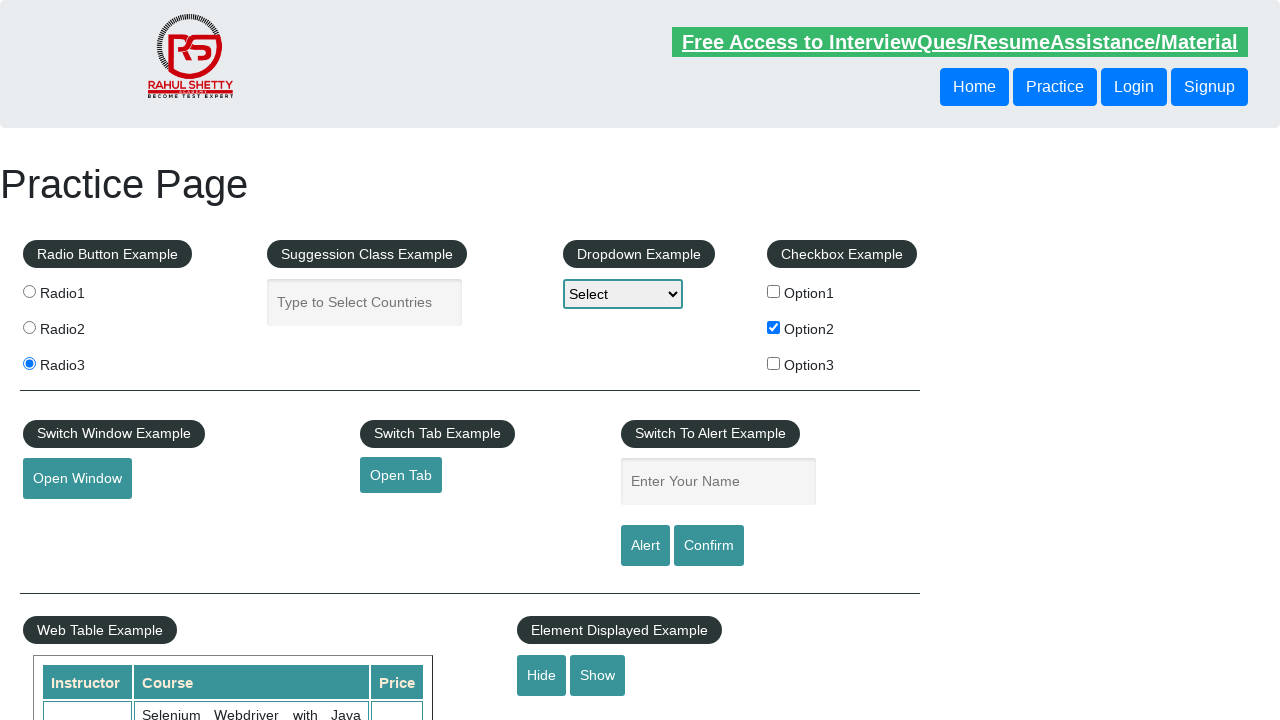